Tests CSS media query behavior by resizing window and verifying element visibility

Starting URL: https://testpages.eviltester.com/styled/css-media-queries.html

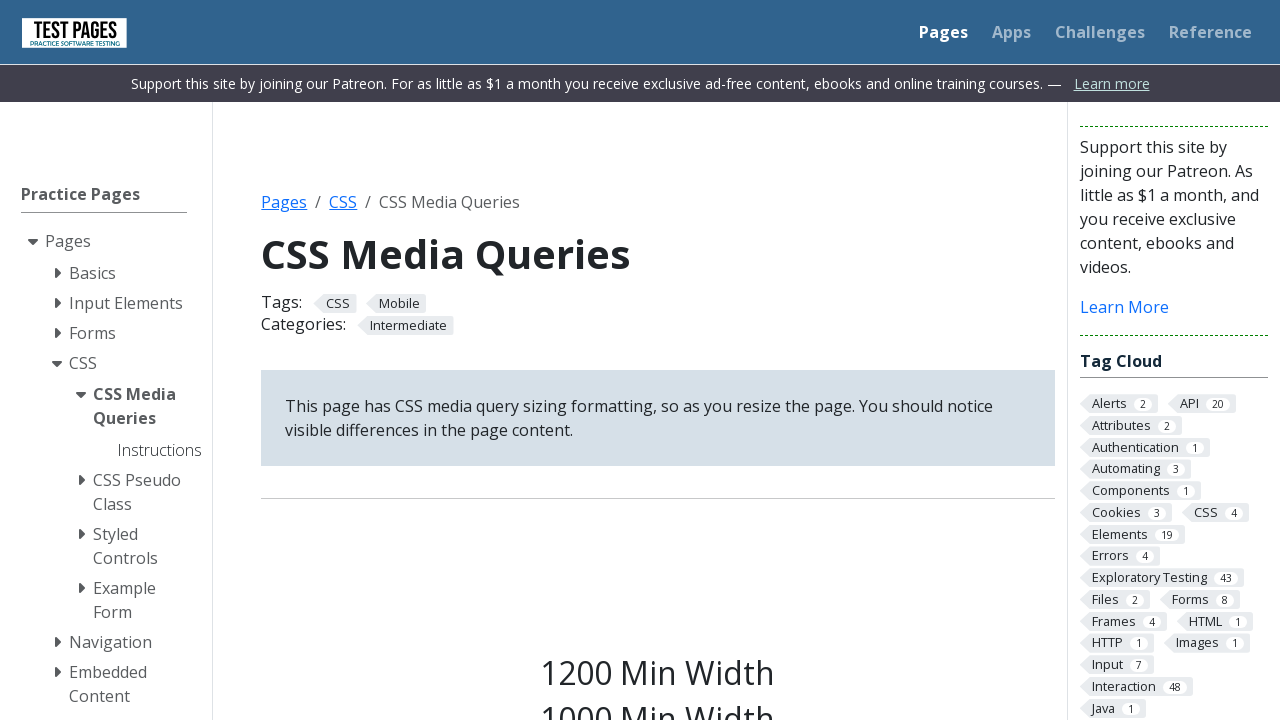

Set viewport size to 1200x1080
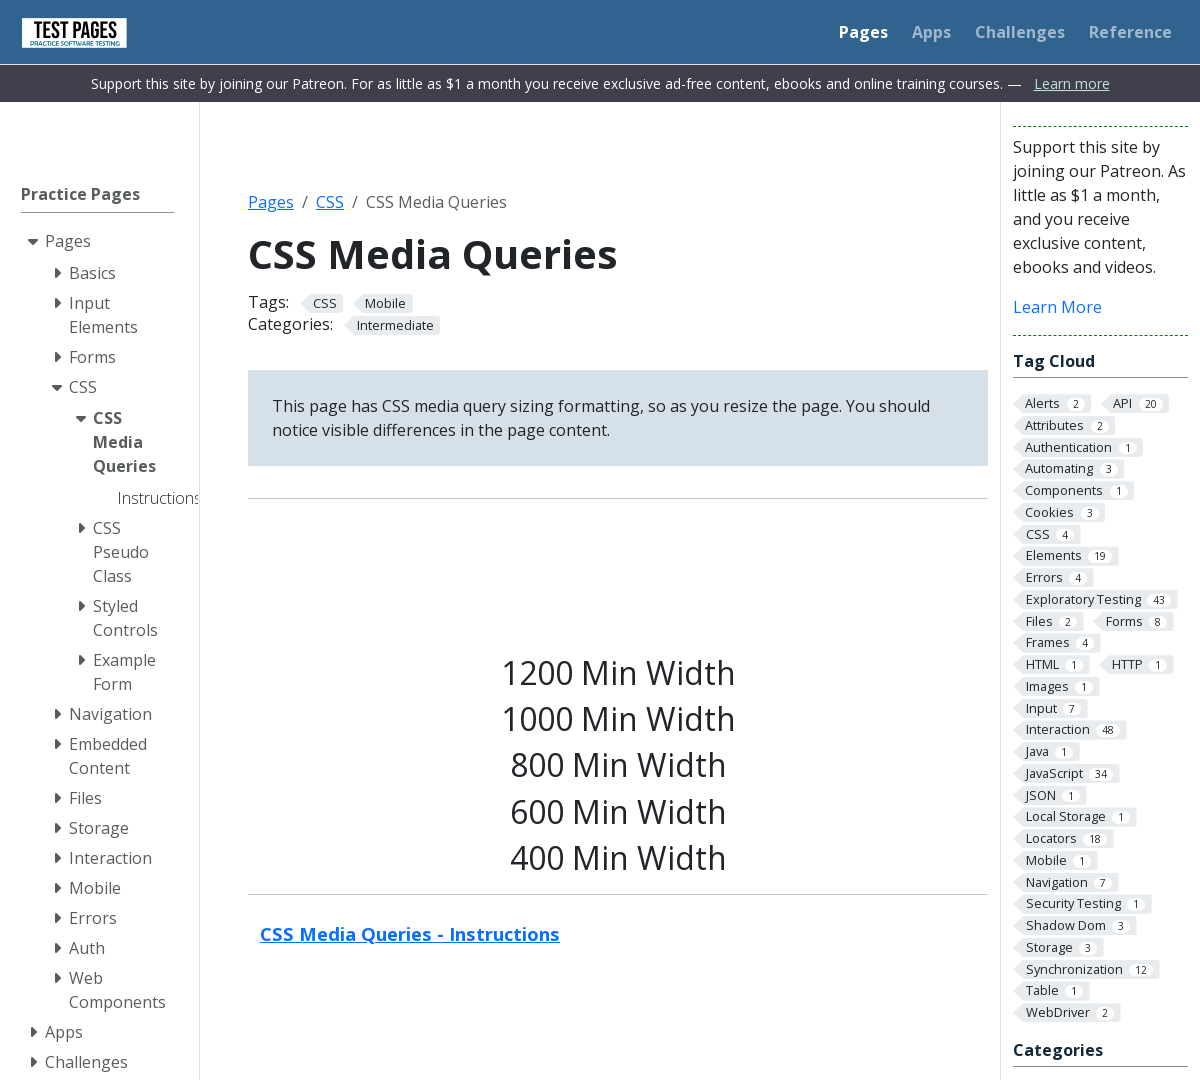

Verified s1200 class element is visible at 1200px viewport
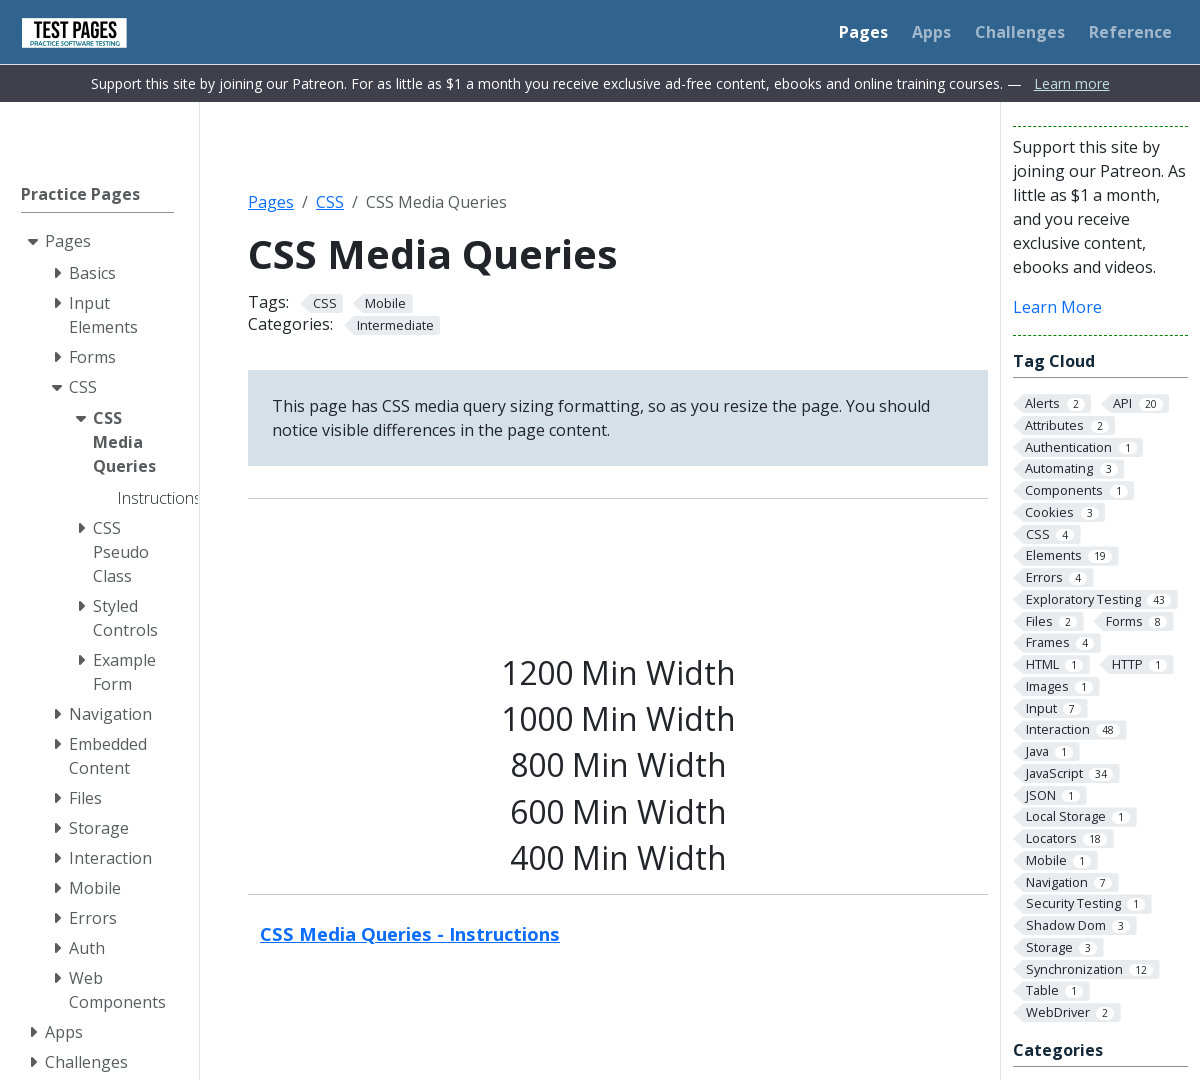

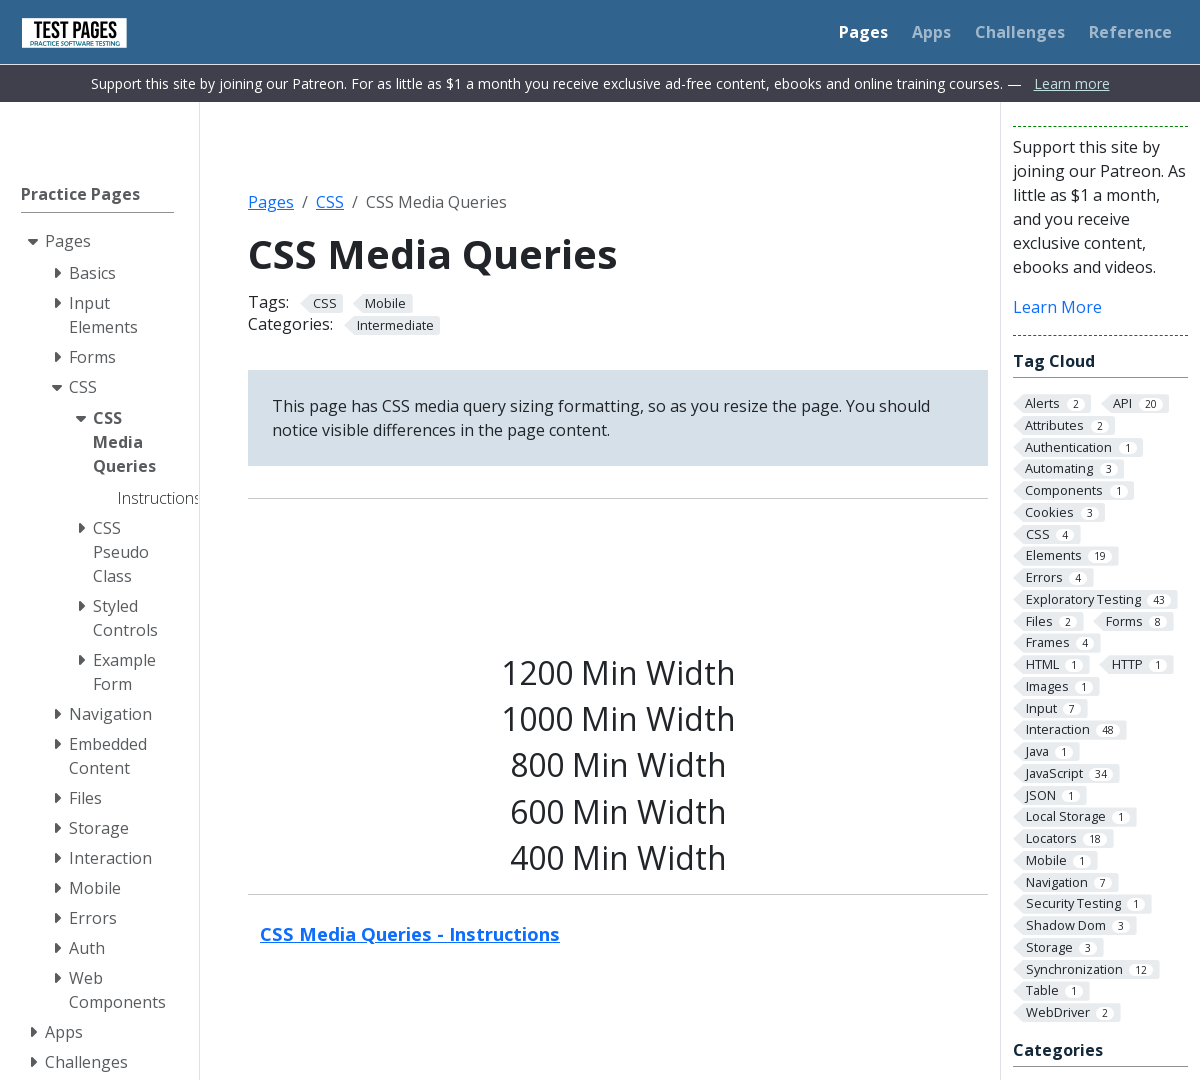